Tests Alert Demo form by filling first name, last name, company name and verifying the alert message displays the entered values

Starting URL: http://automationbykrishna.com

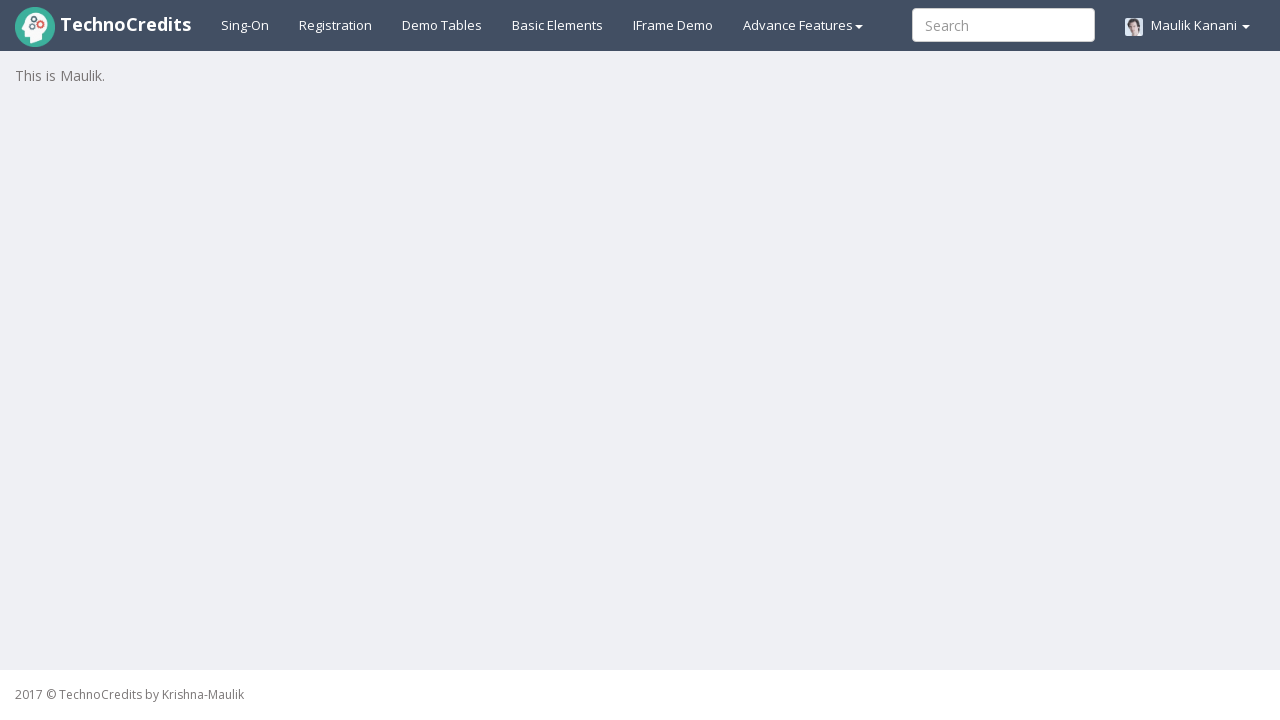

Clicked on Basic elements link at (558, 25) on xpath=//a[@id='basicelements']
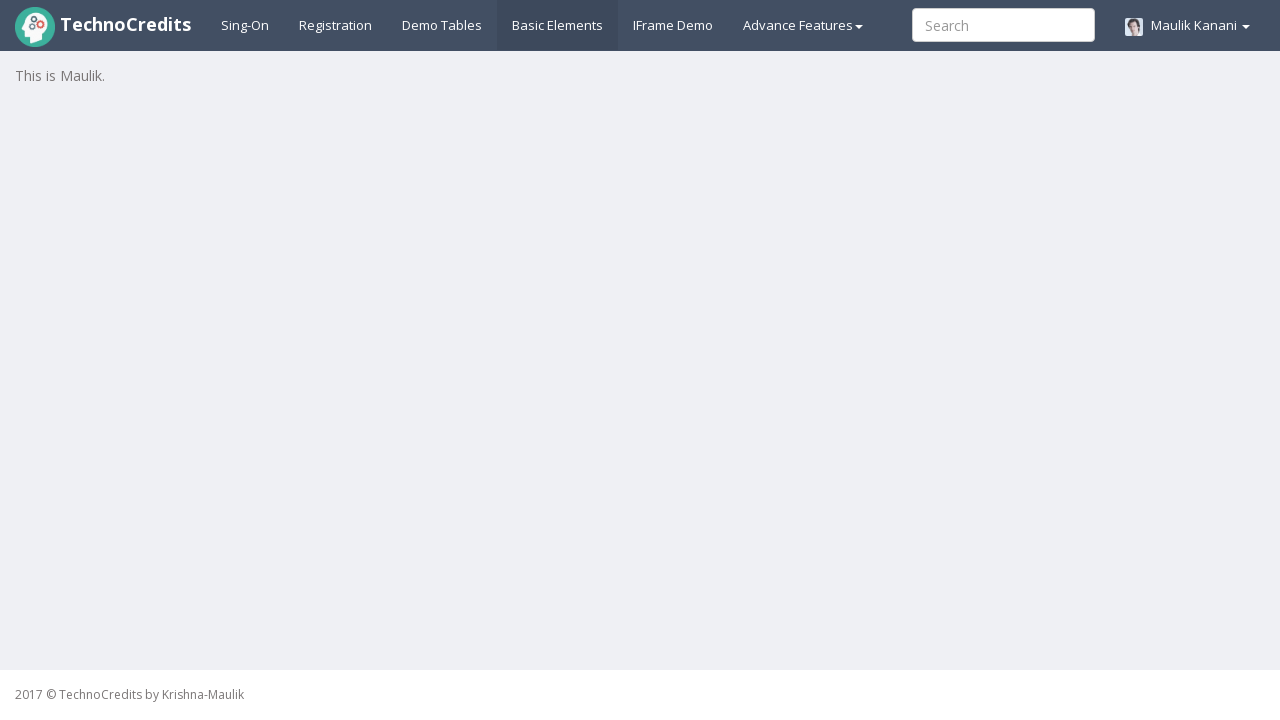

Waited 2 seconds for page to load
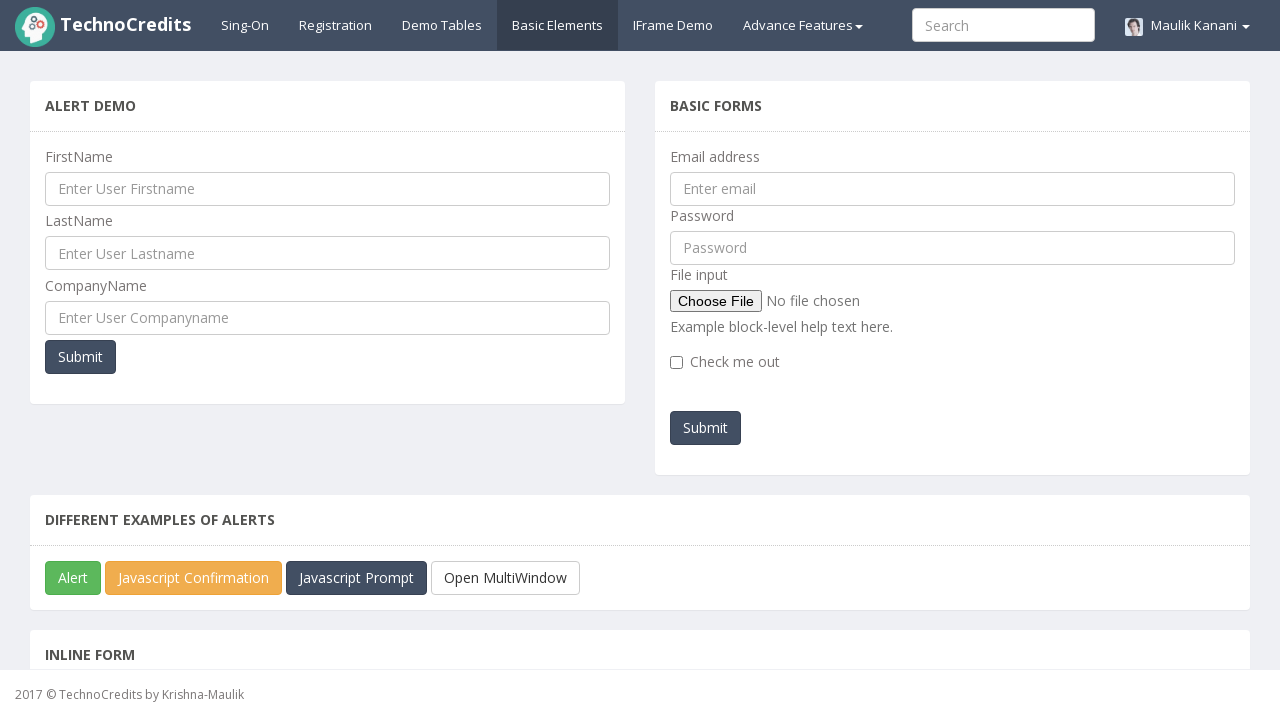

Filled first name field with 'John' on //input[@id='UserFirstName']
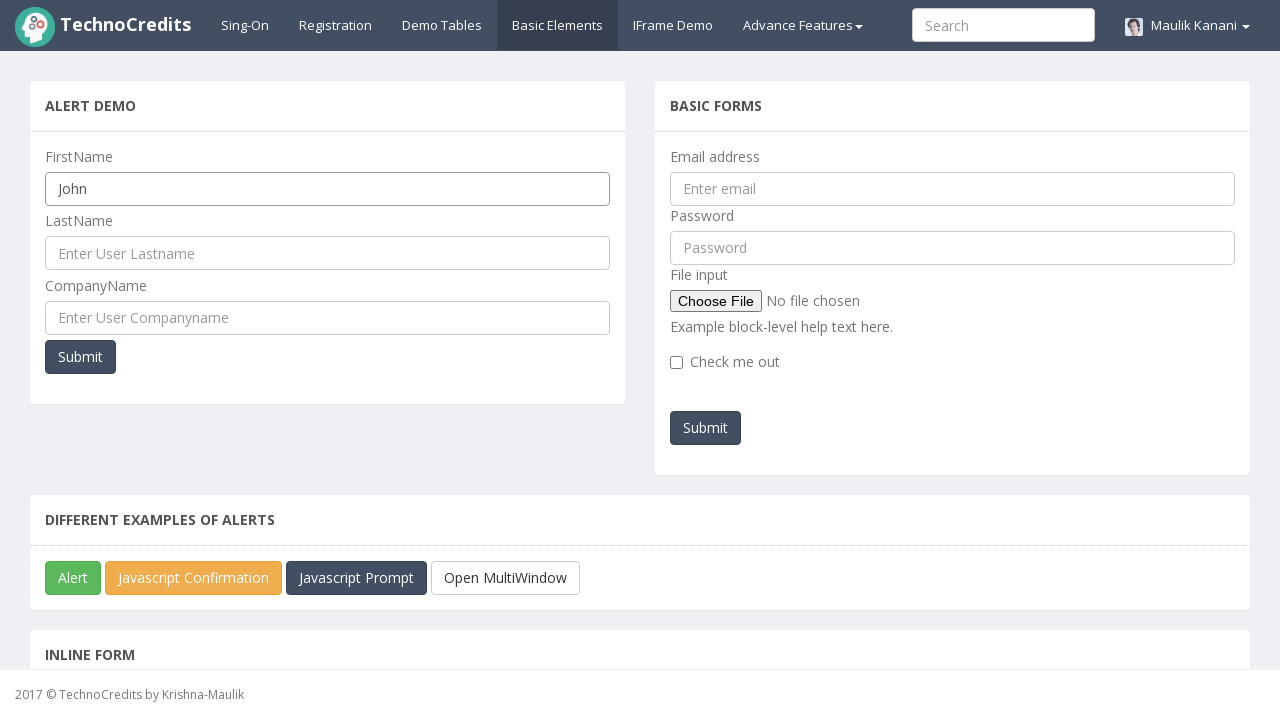

Filled last name field with 'Smith' on //input[@id='UserLastName']
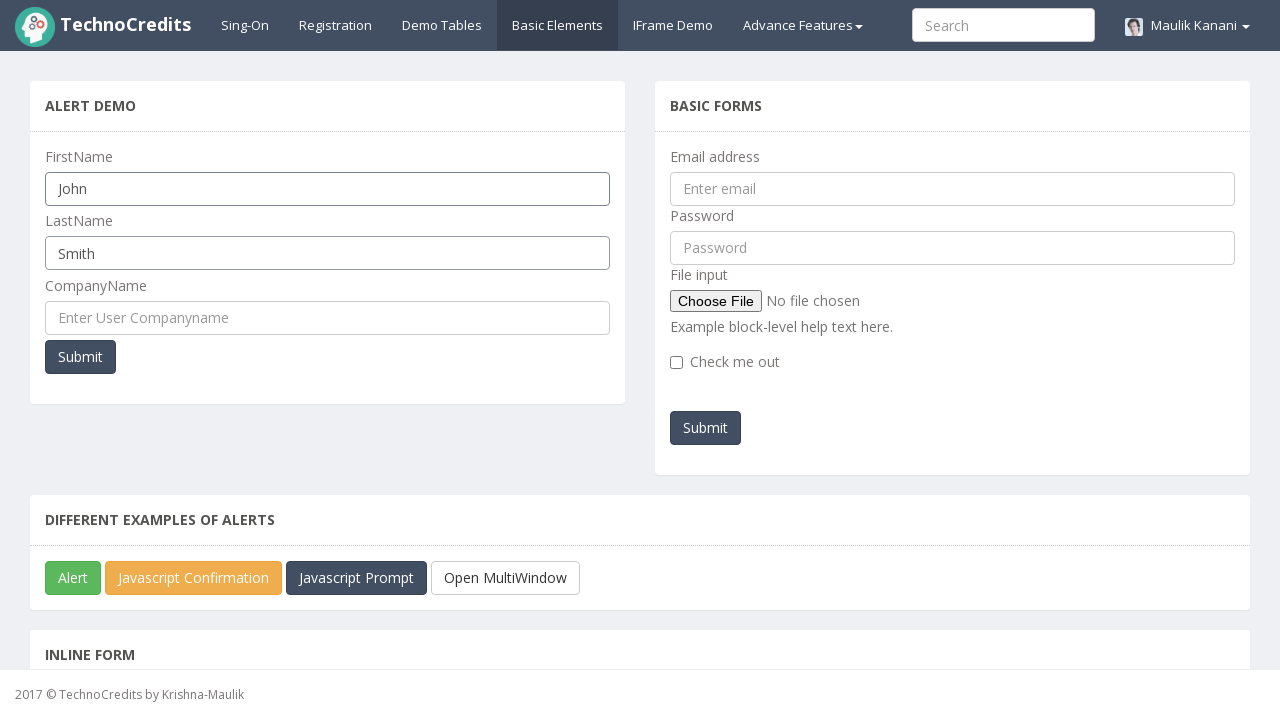

Filled company name field with 'TechCorp' on //input[@id='UserCompanyName']
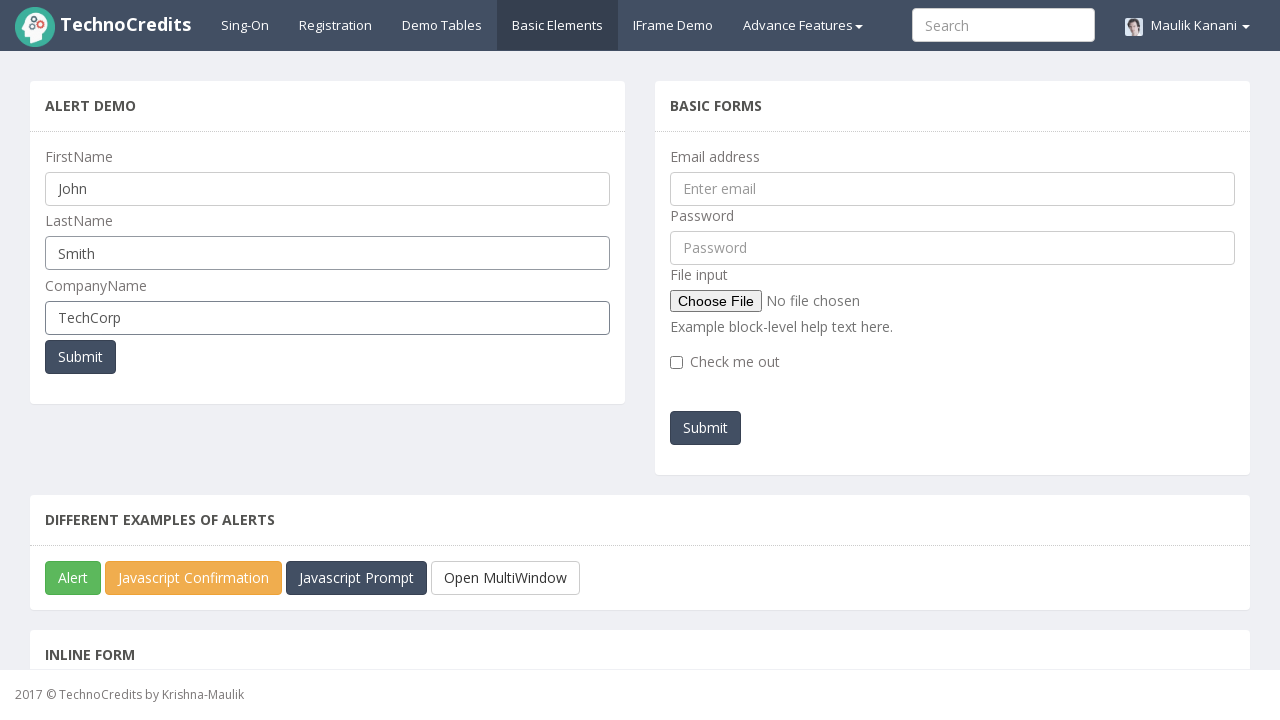

Clicked submit button to generate alert at (80, 357) on xpath=//button[@class='btn btn-primary']
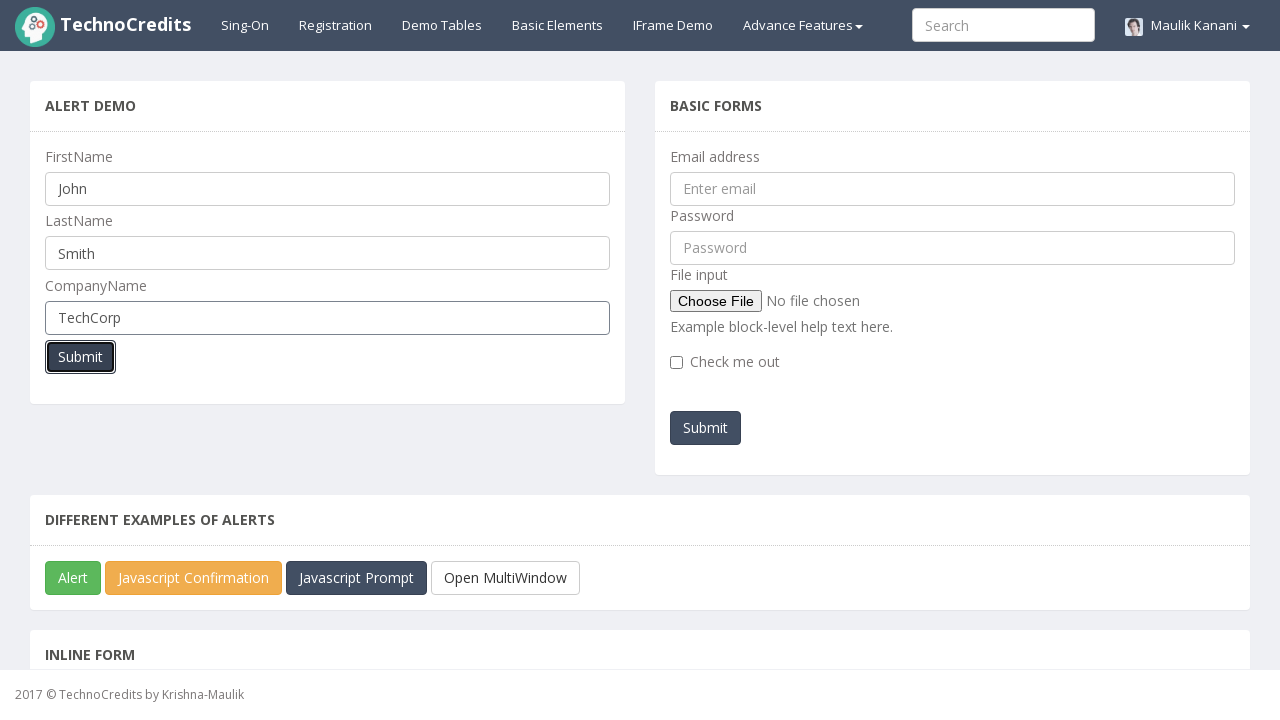

Alert dialog accepted and form submission completed
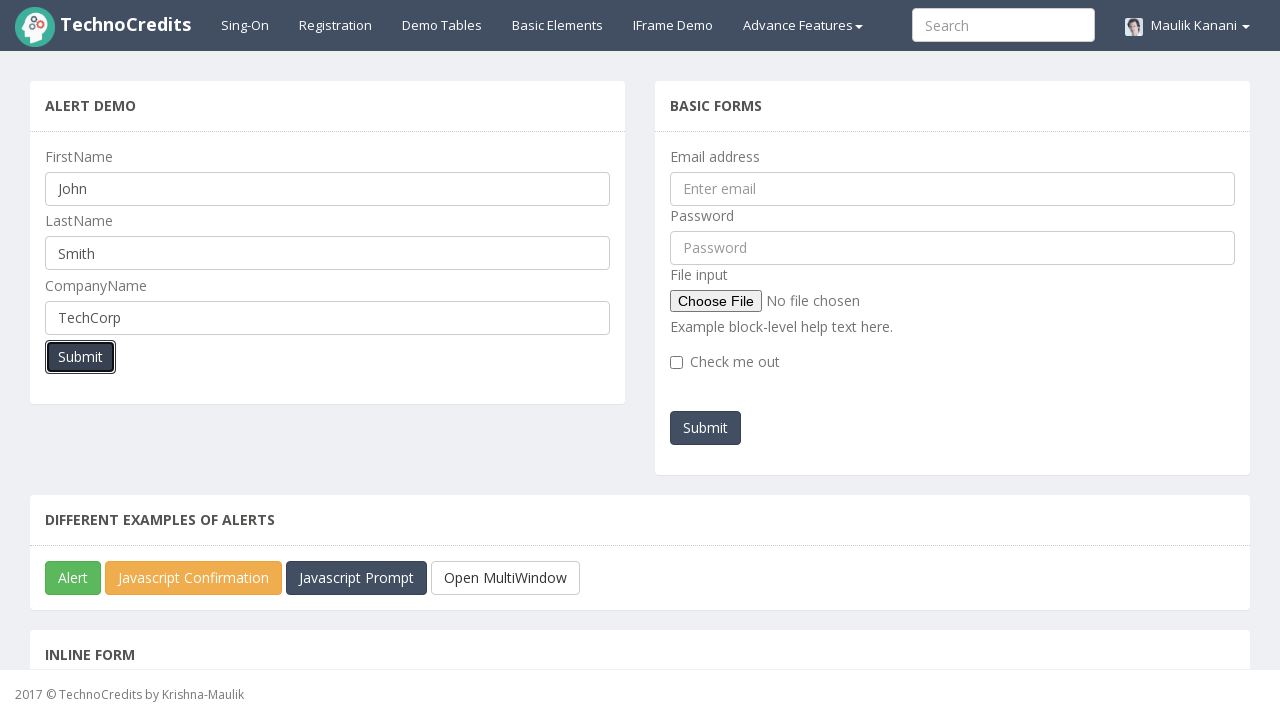

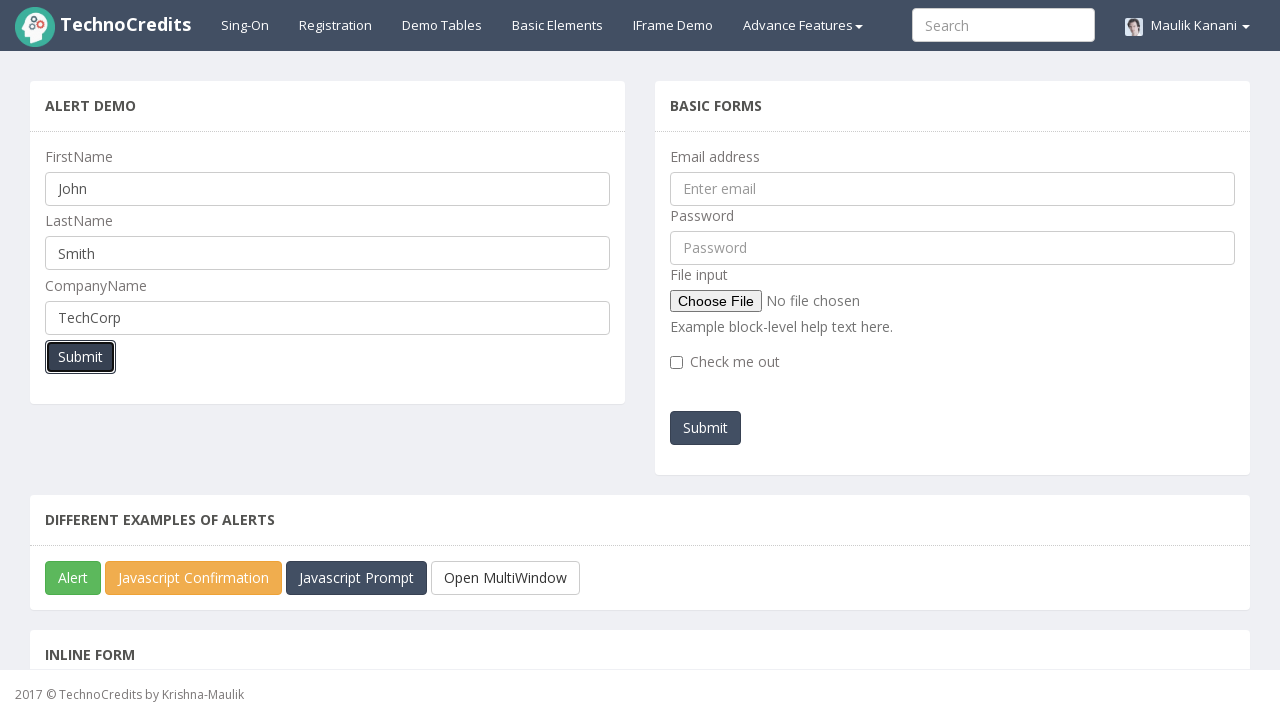